Tests state dropdown selection by selecting Illinois, Virginia, and California using different selection methods (visible text, value, index), then verifies California is selected

Starting URL: https://practice.cydeo.com/dropdown

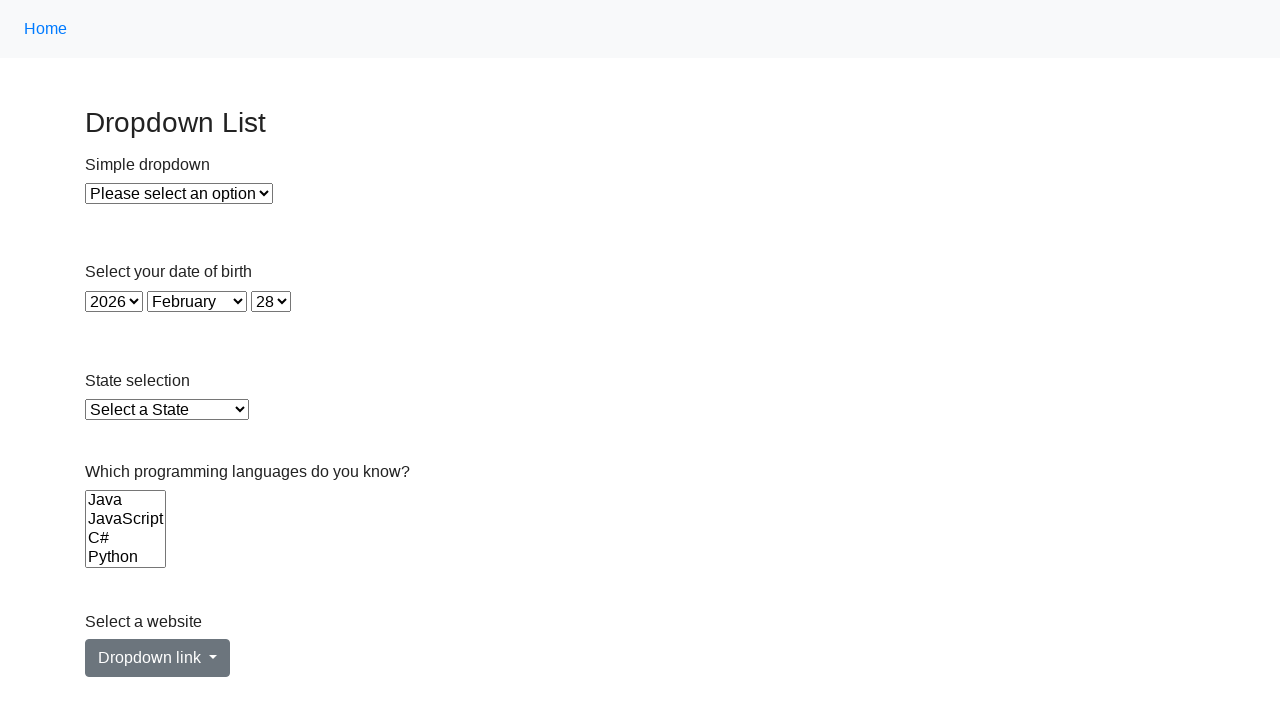

Selected Illinois from state dropdown by visible text on select#state
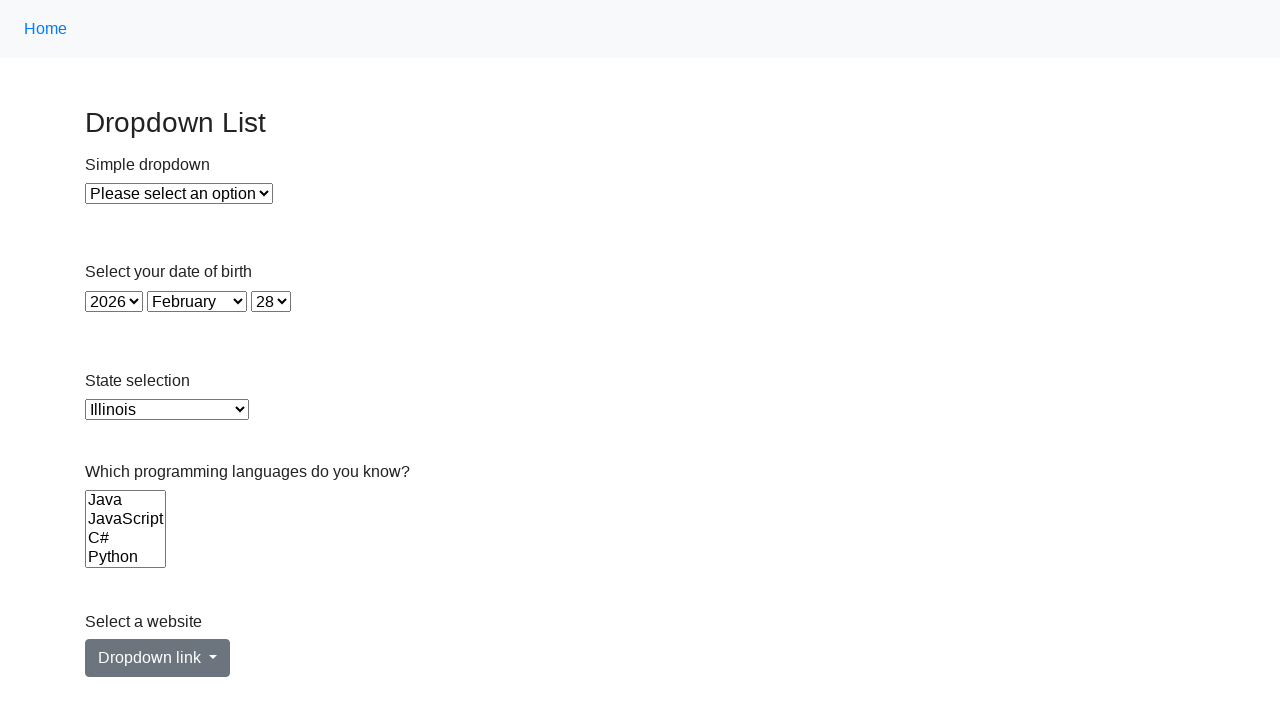

Selected Virginia from state dropdown by value on select#state
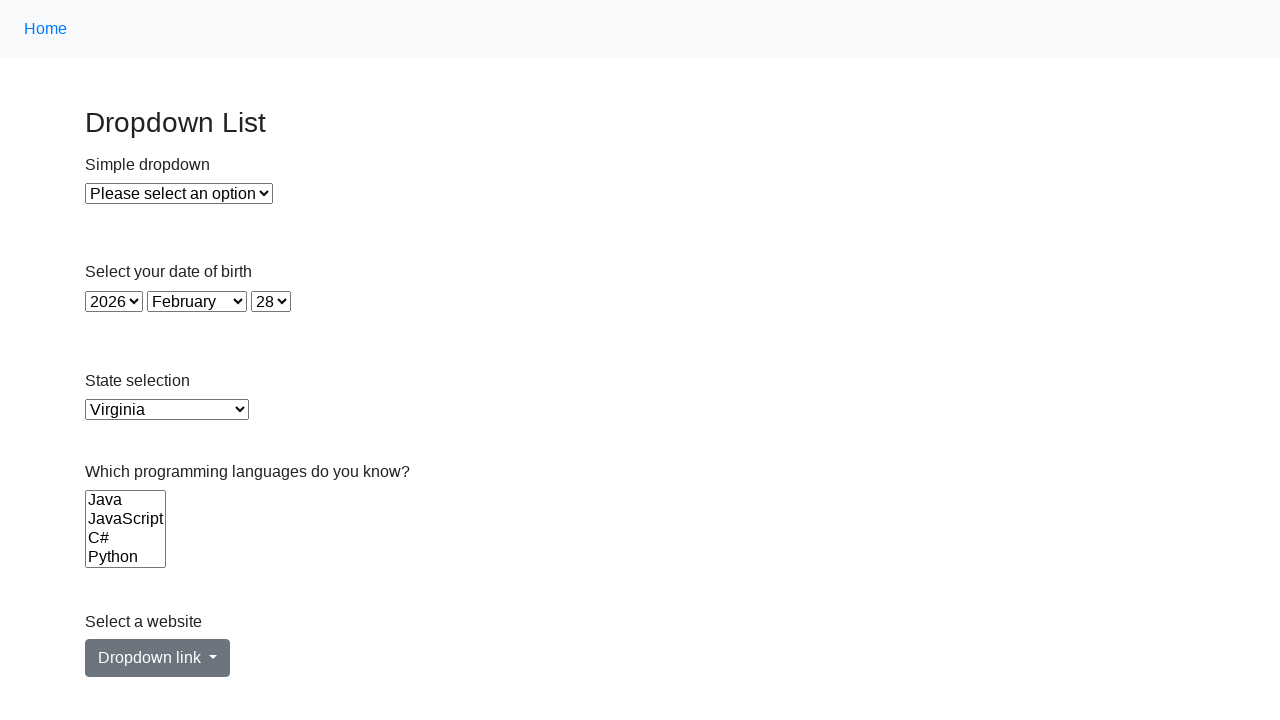

Selected California from state dropdown by index 5 on select#state
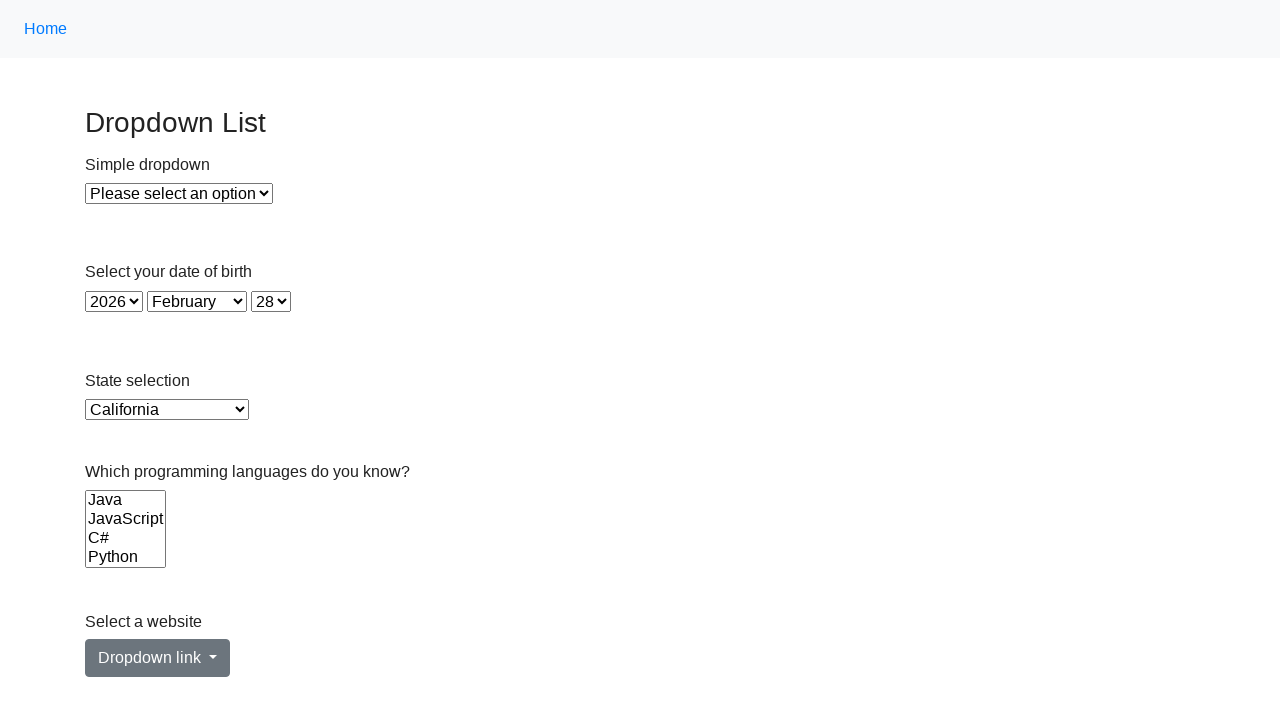

Retrieved selected value from state dropdown
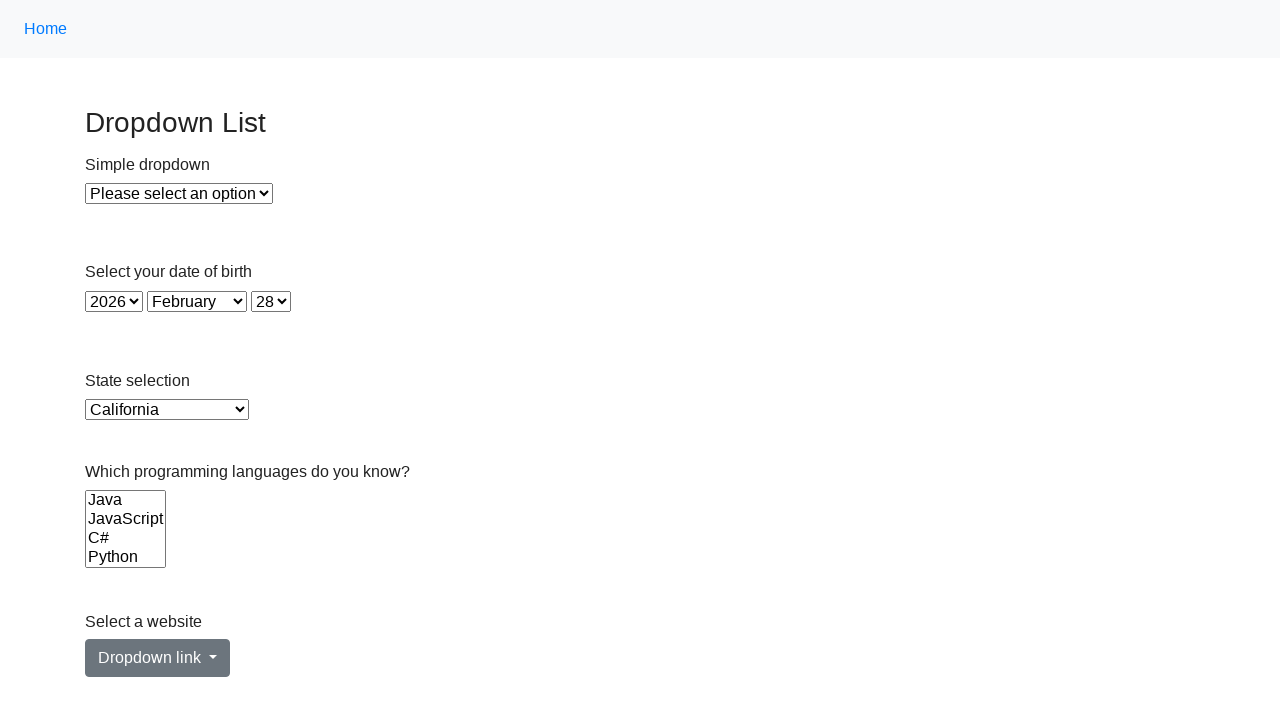

Verified that California (CA) is selected in the dropdown
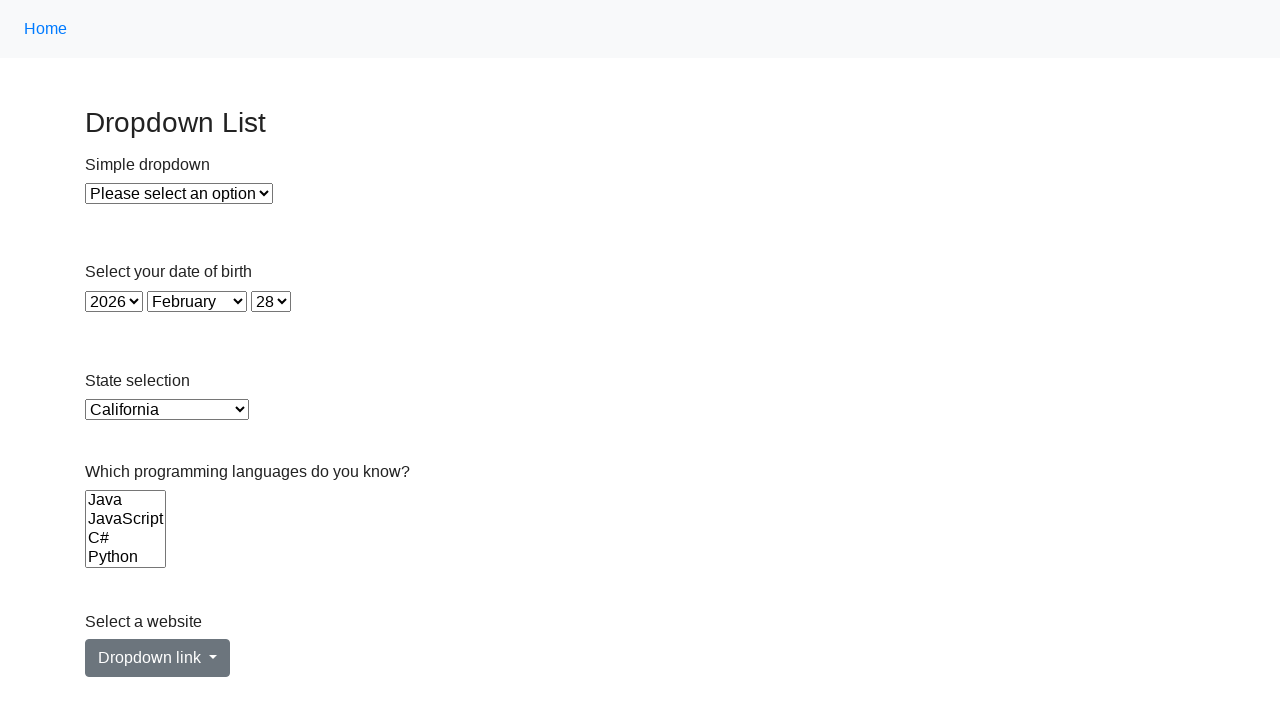

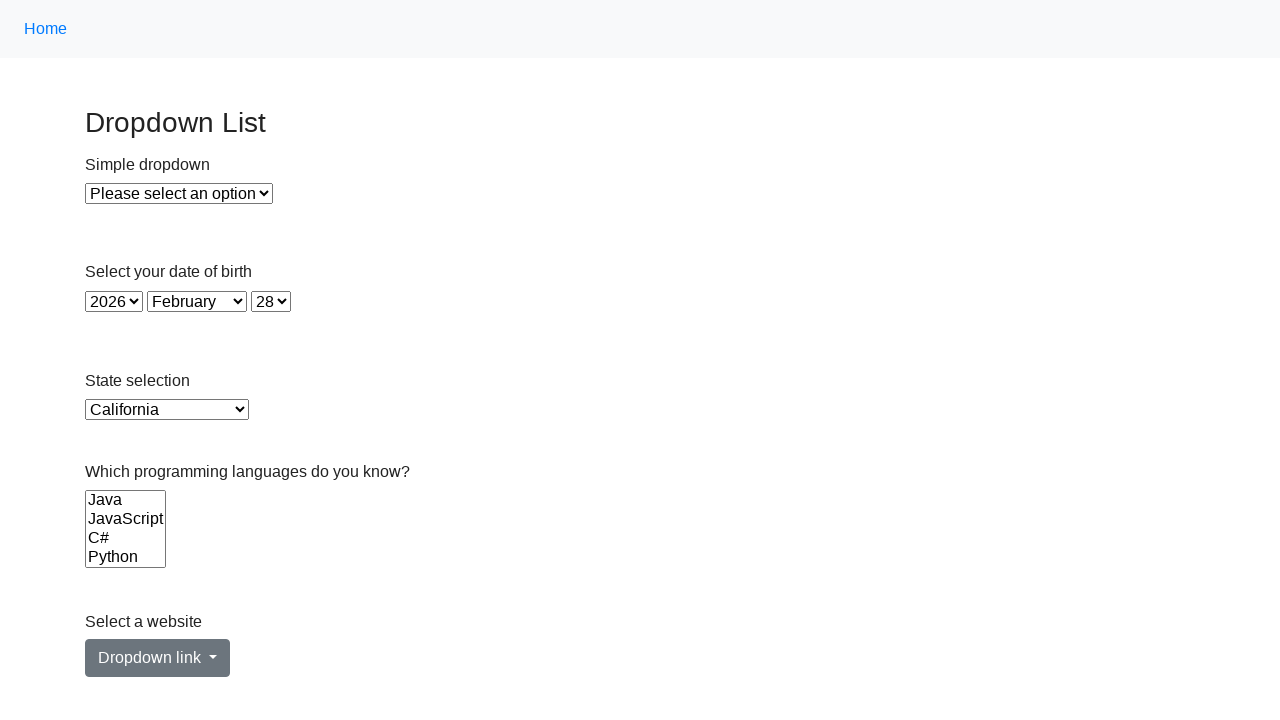